Tests checkbox 1 functionality by verifying it is initially unchecked, clicking it, and verifying it becomes checked

Starting URL: https://the-internet.herokuapp.com/checkboxes

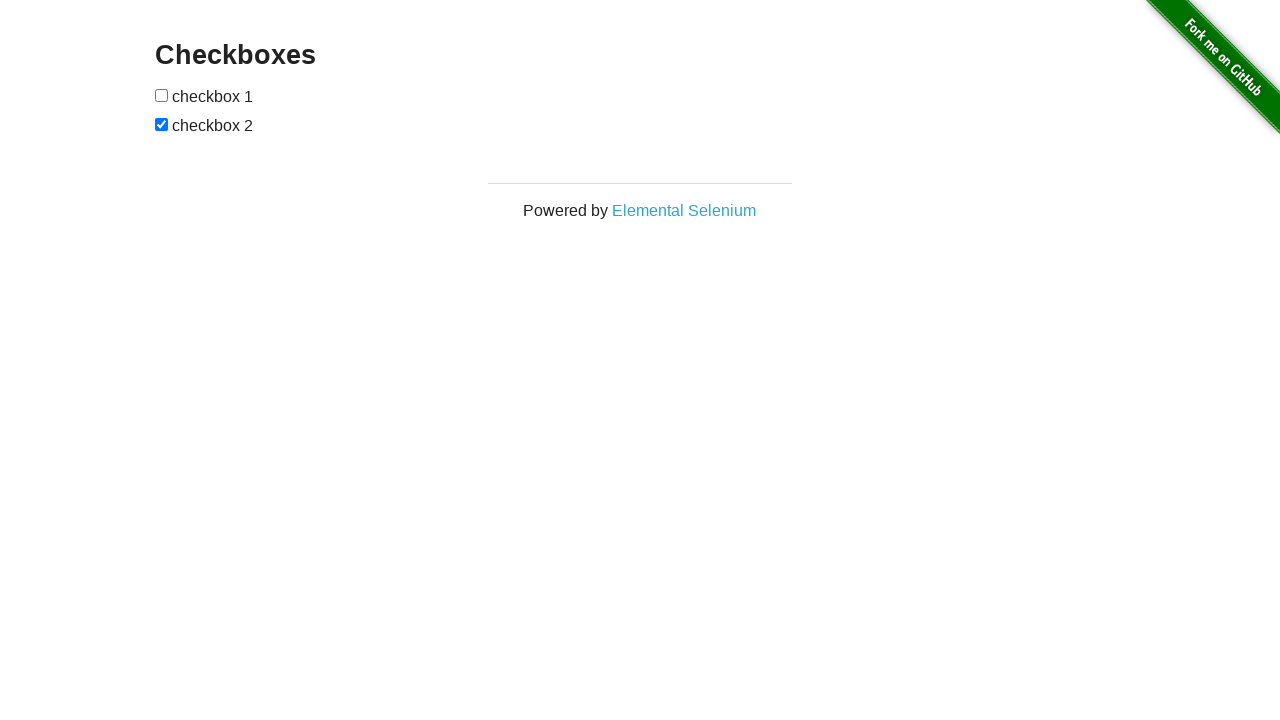

Waited for checkbox 1 to be visible
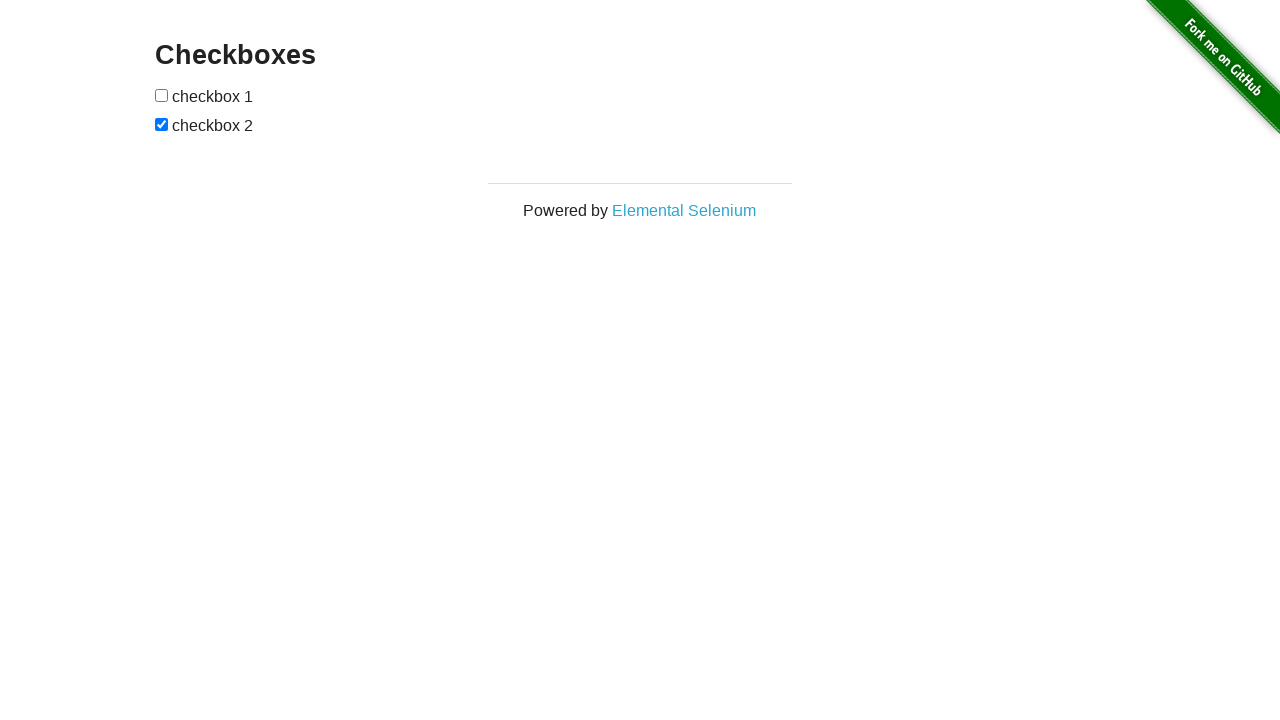

Located checkbox 1 element
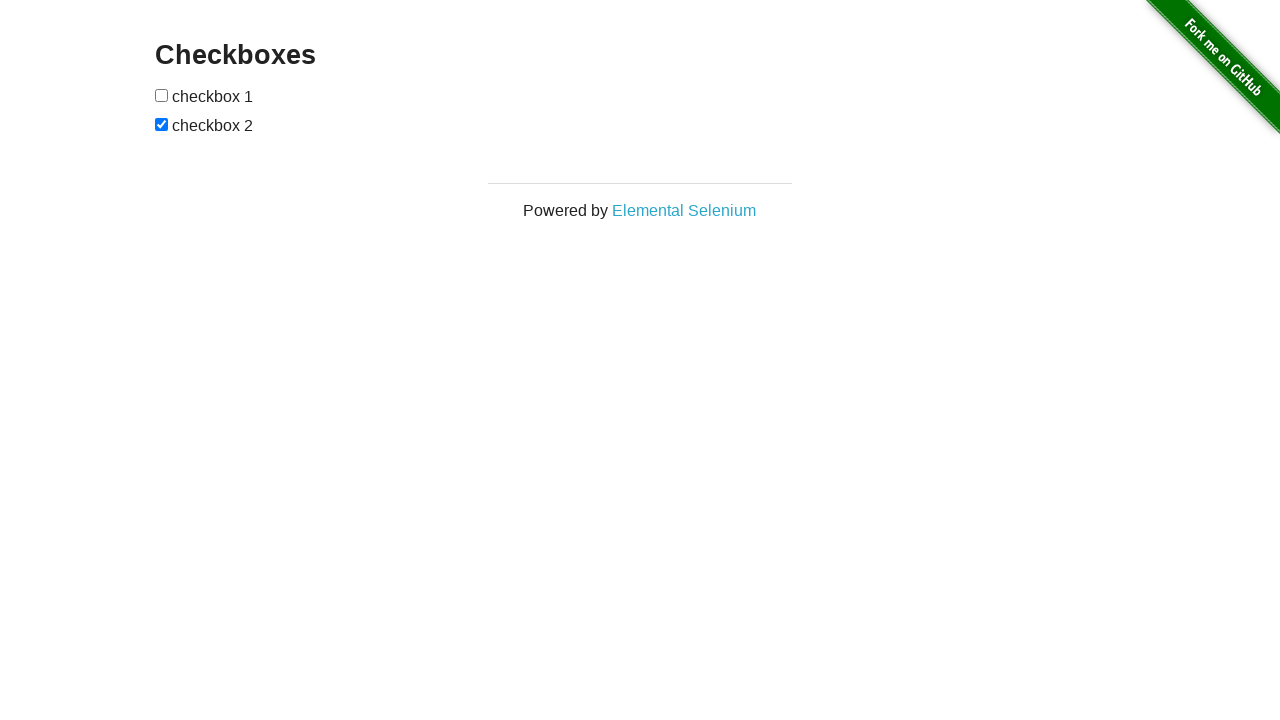

Verified checkbox 1 is initially unchecked
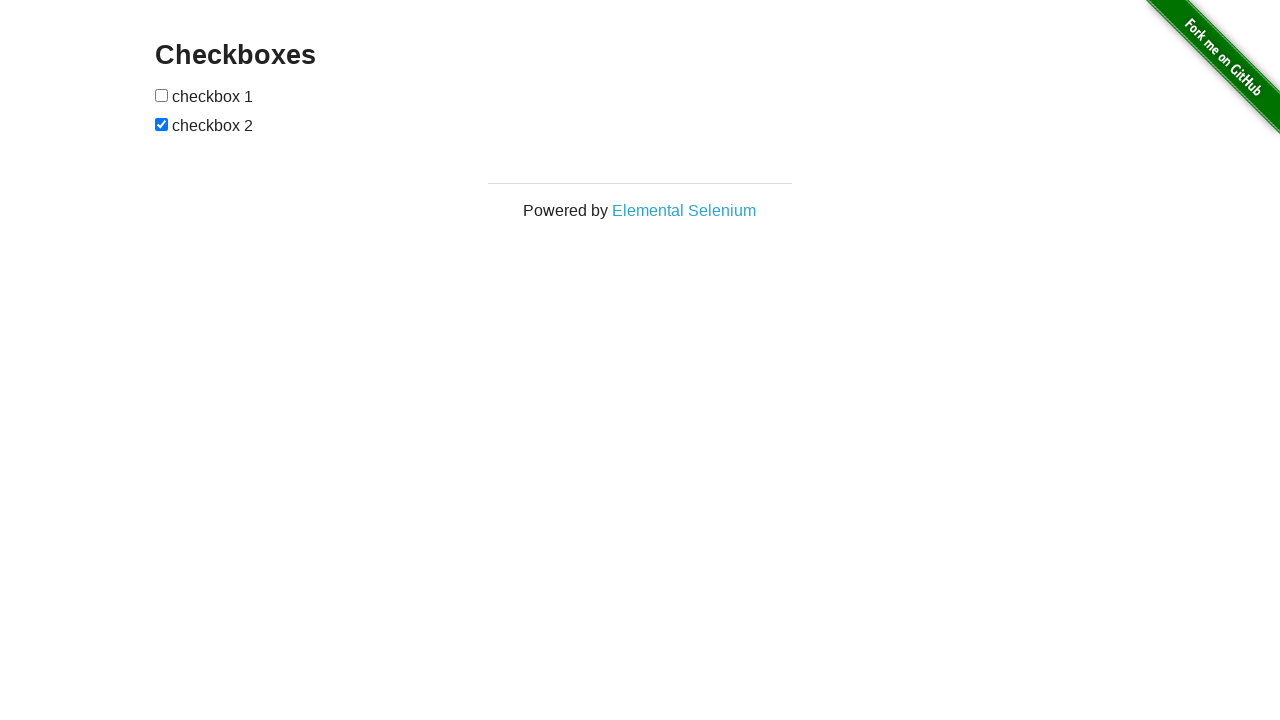

Clicked checkbox 1 to check it at (162, 95) on #checkboxes input:nth-child(1)
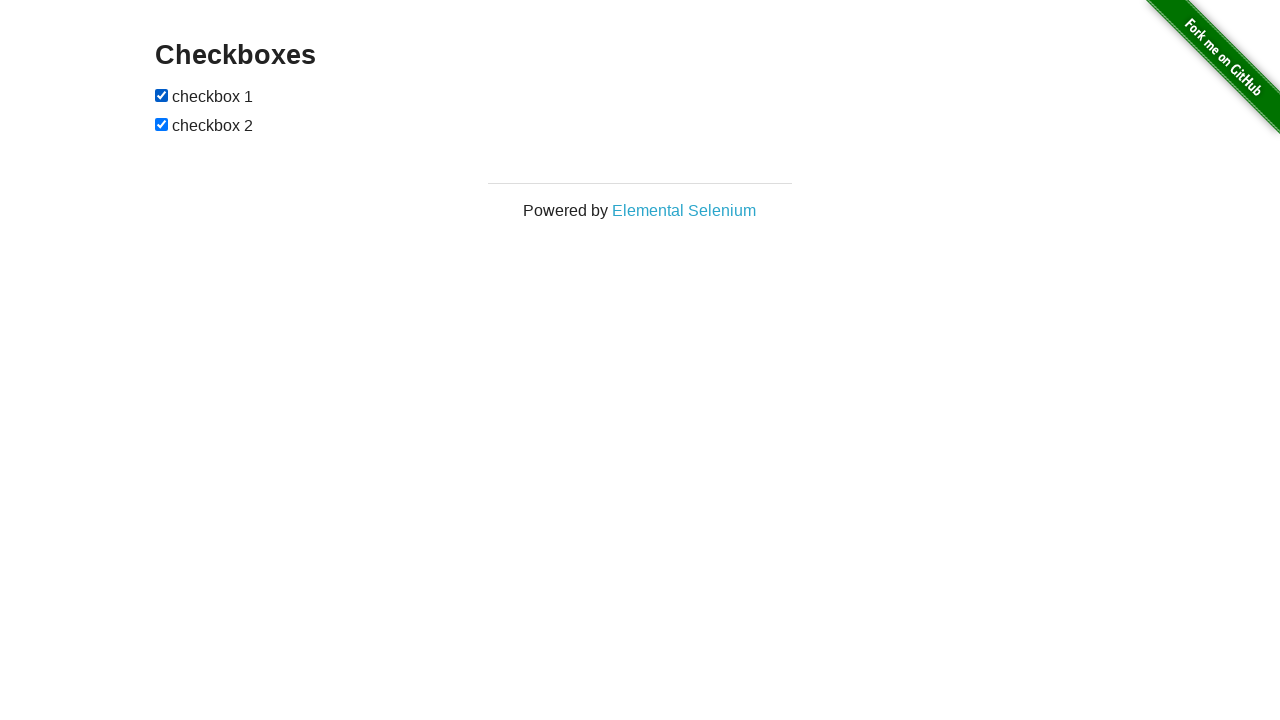

Verified checkbox 1 is now checked
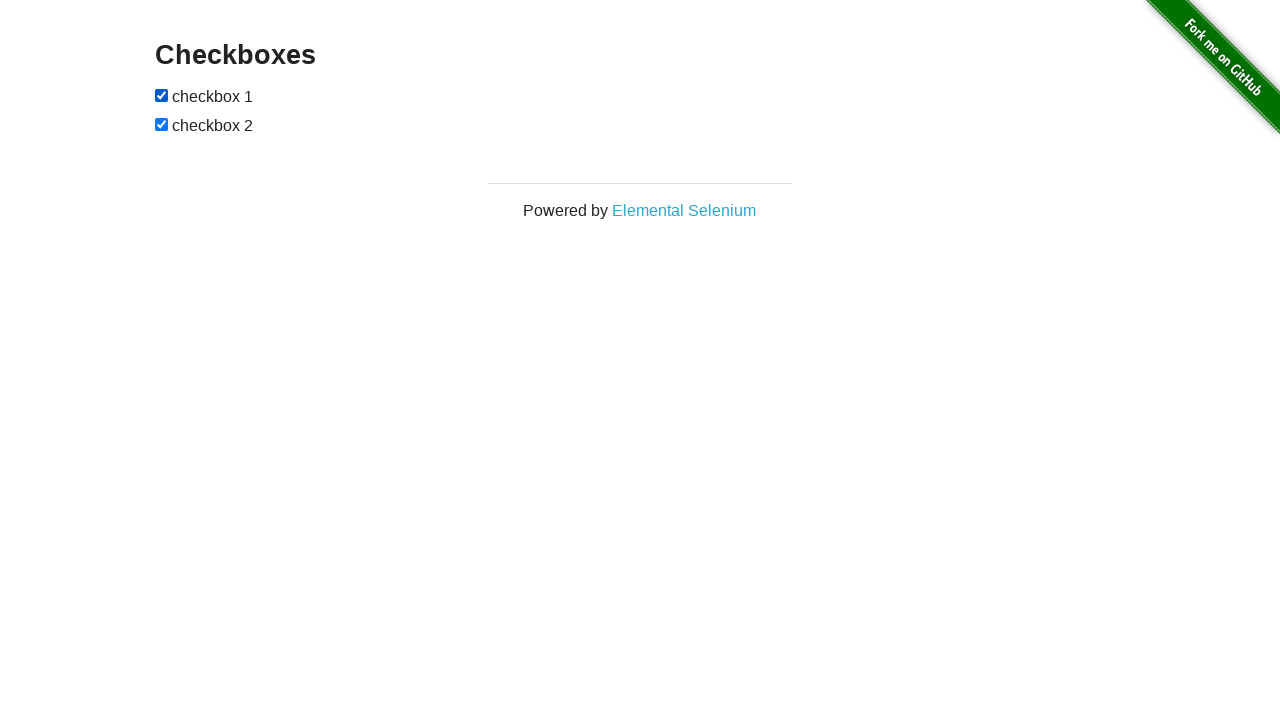

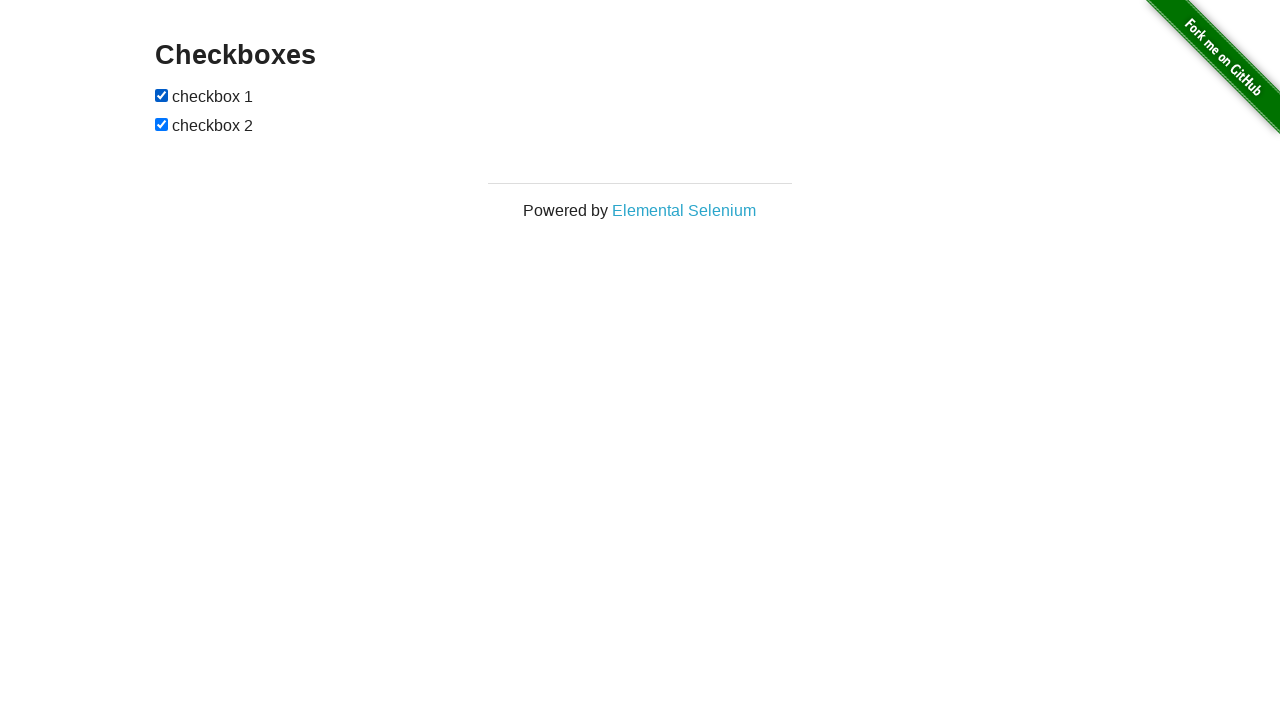